Tests slider widget functionality by moving the slider to various positions (50, 20, 20, 100) using keyboard arrow keys to increment or decrement the value.

Starting URL: https://seleniumui.moderntester.pl/slider.php

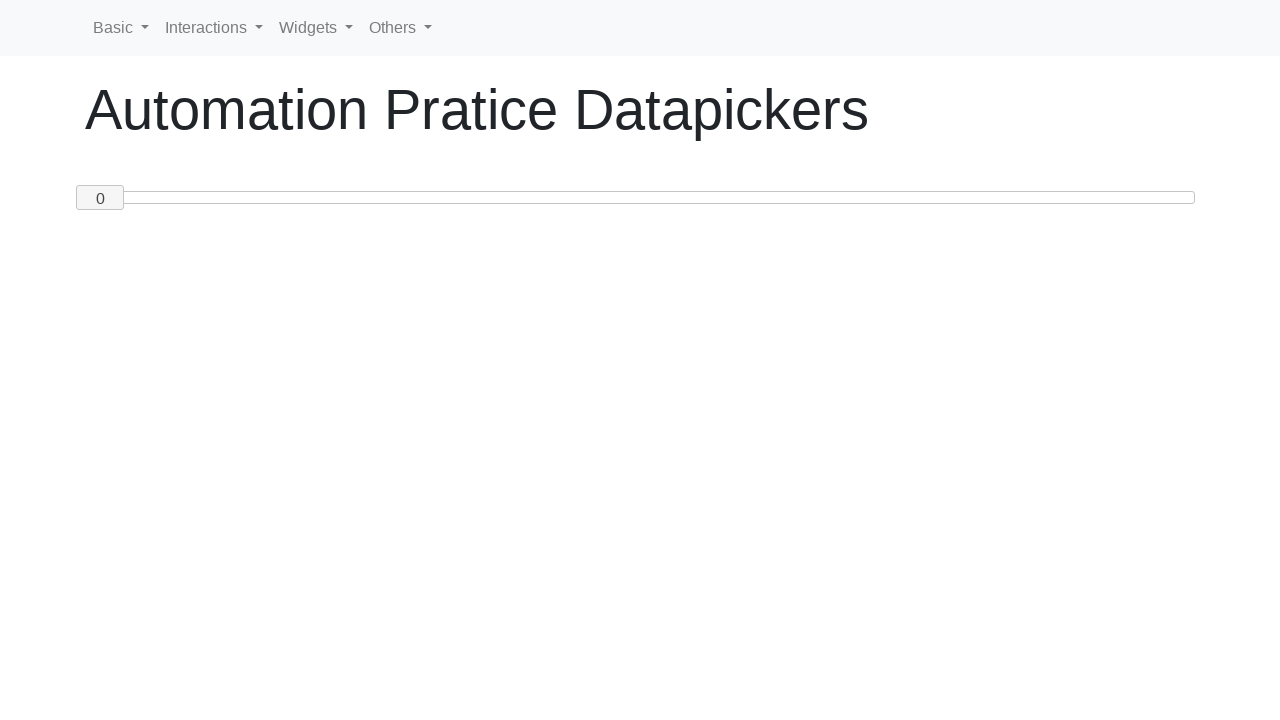

Waited for slider element to be visible
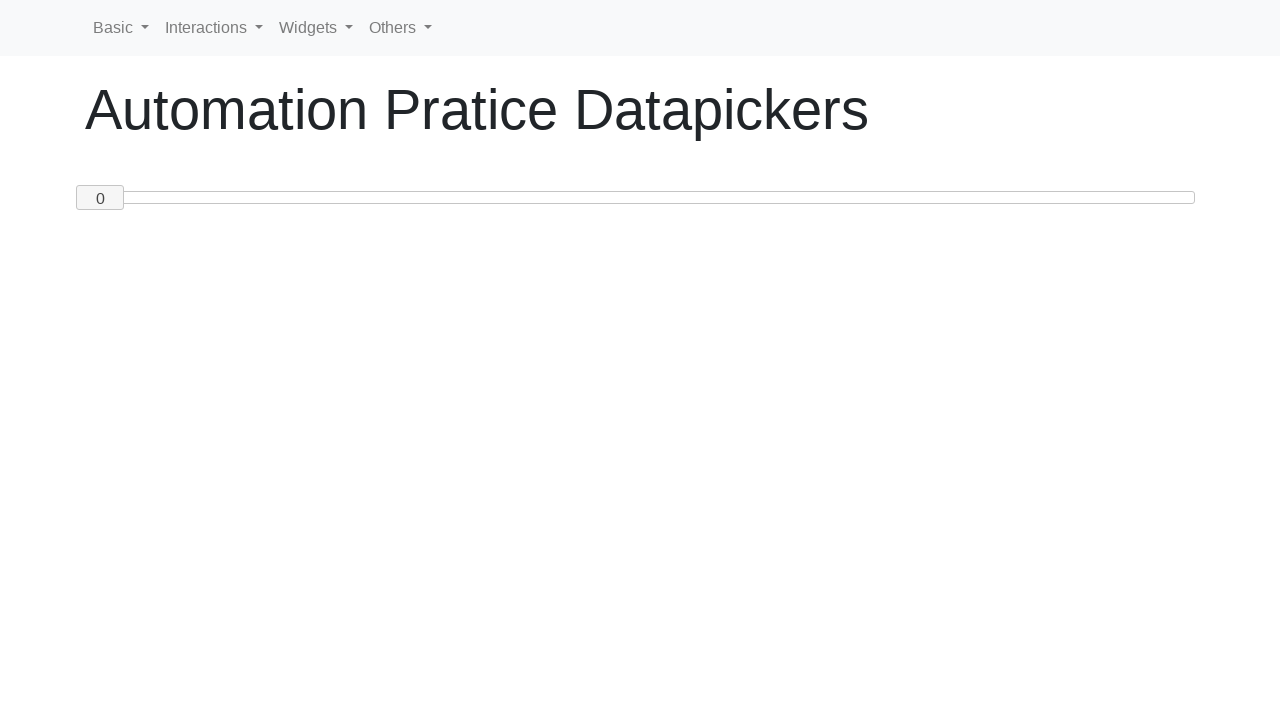

Moved slider to position 50 on #custom-handle
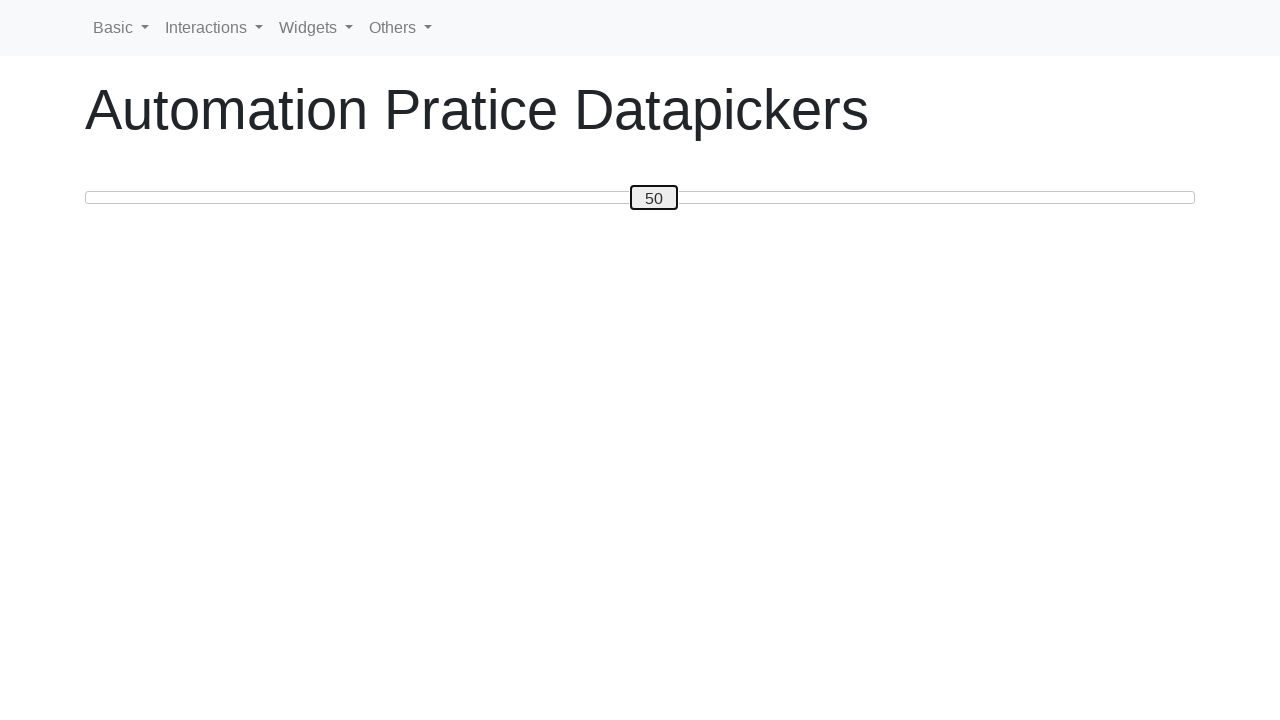

Moved slider to position 20 on #custom-handle
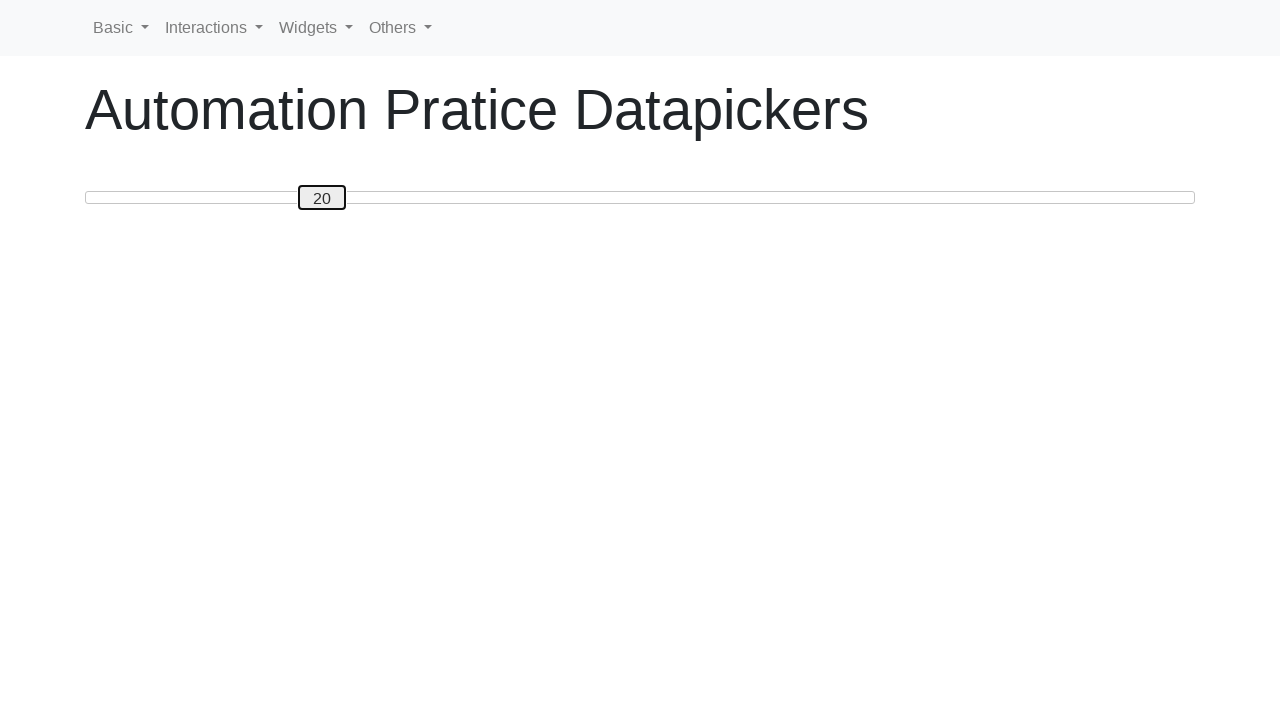

Verified slider remains at position 20 (no movement needed)
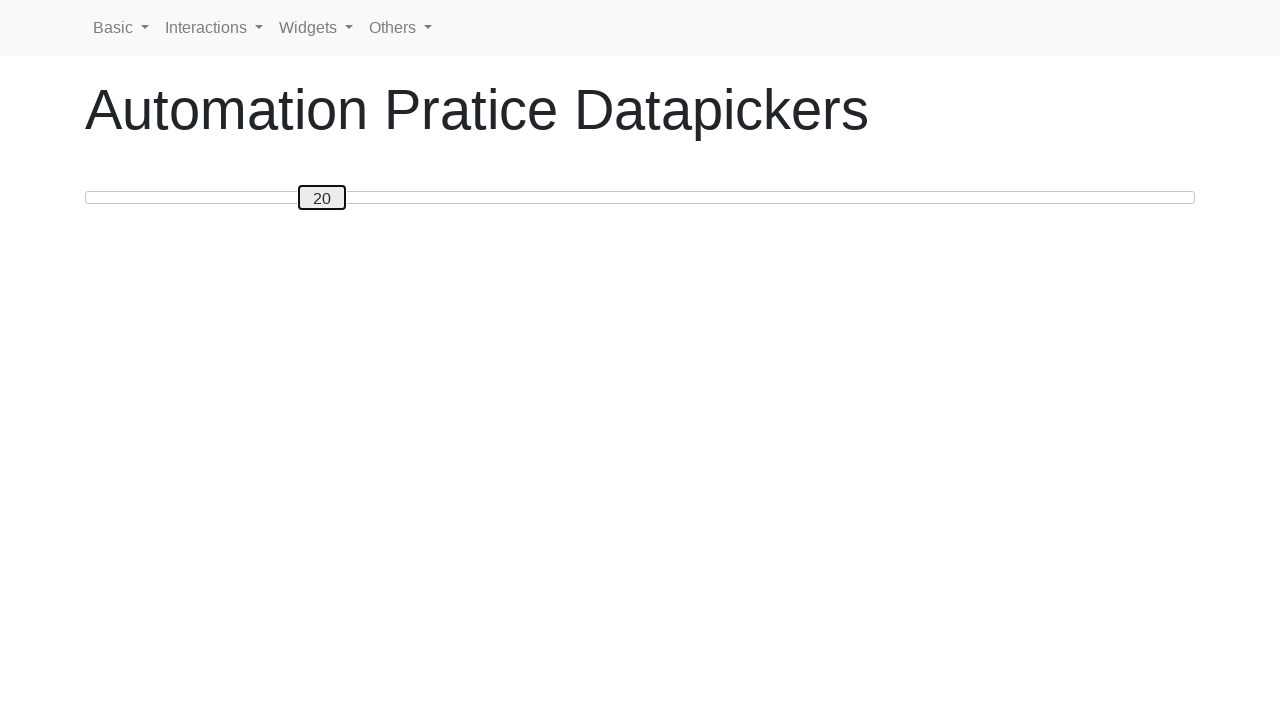

Moved slider to position 100 on #custom-handle
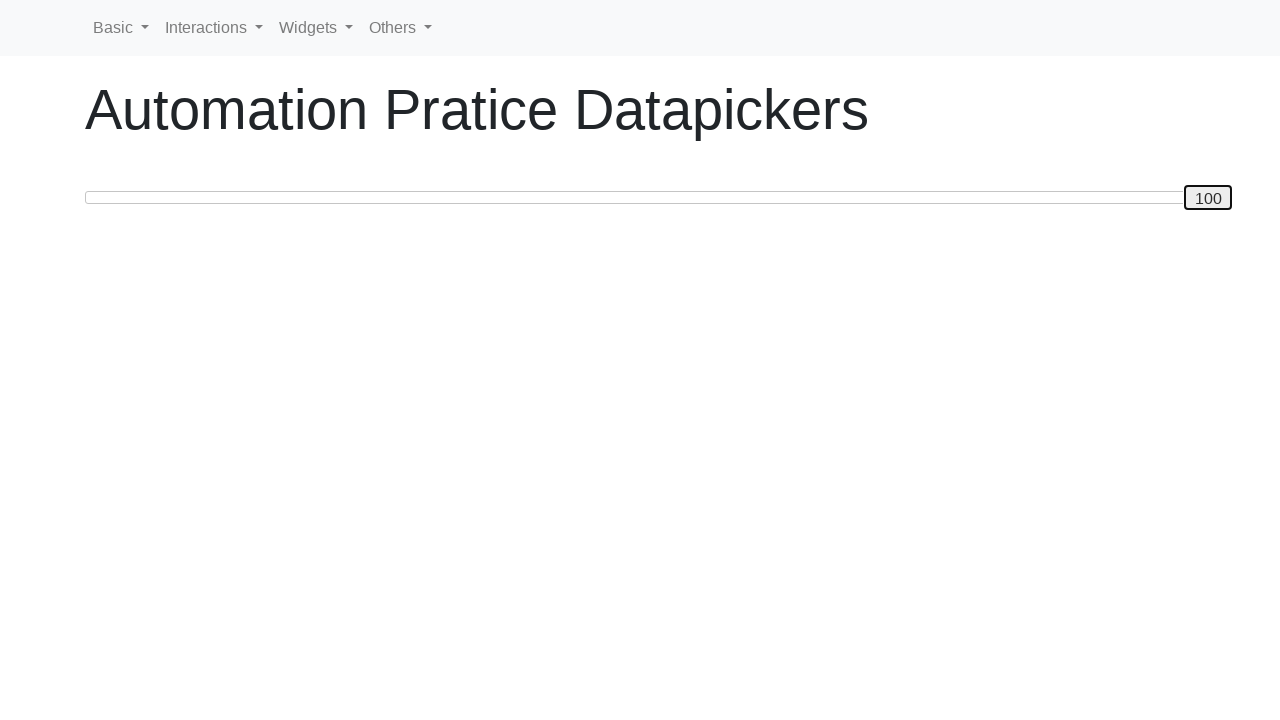

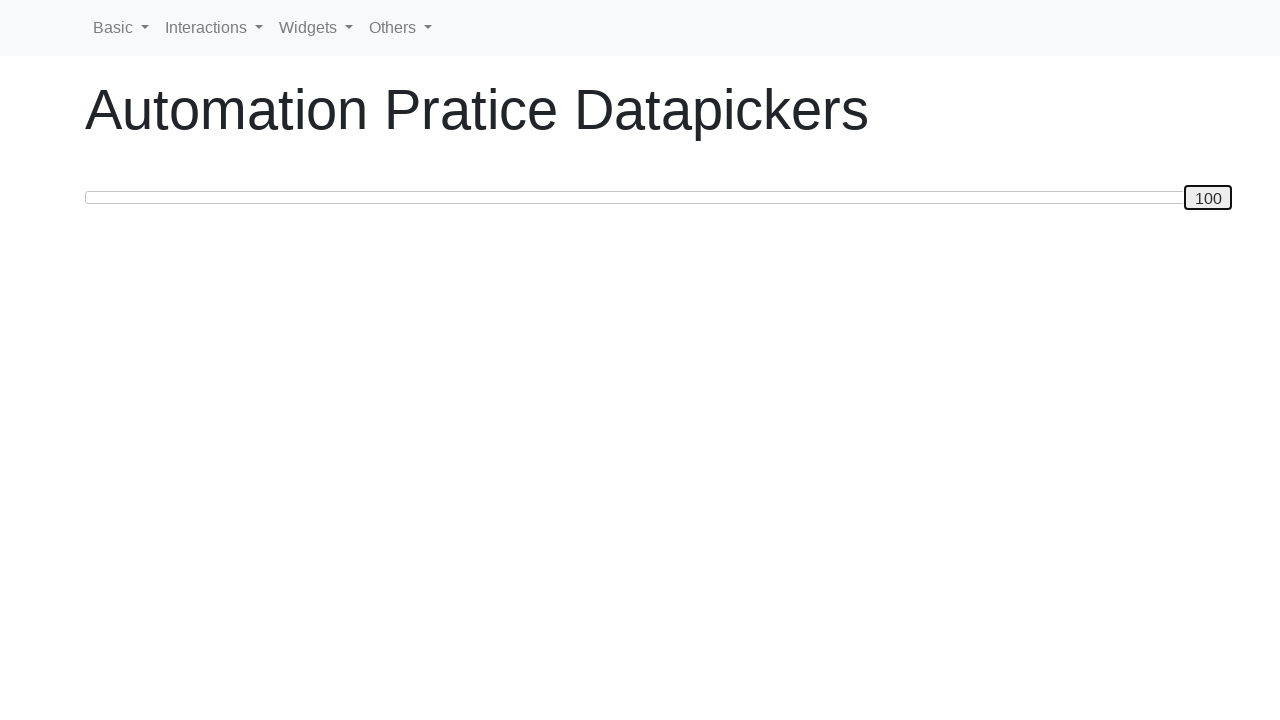